Tests drag and drop functionality by dragging three menu items (fried chicken, hamburger, and ice cream) onto a plate area

Starting URL: https://kitchen.applitools.com/ingredients/drag-and-drop

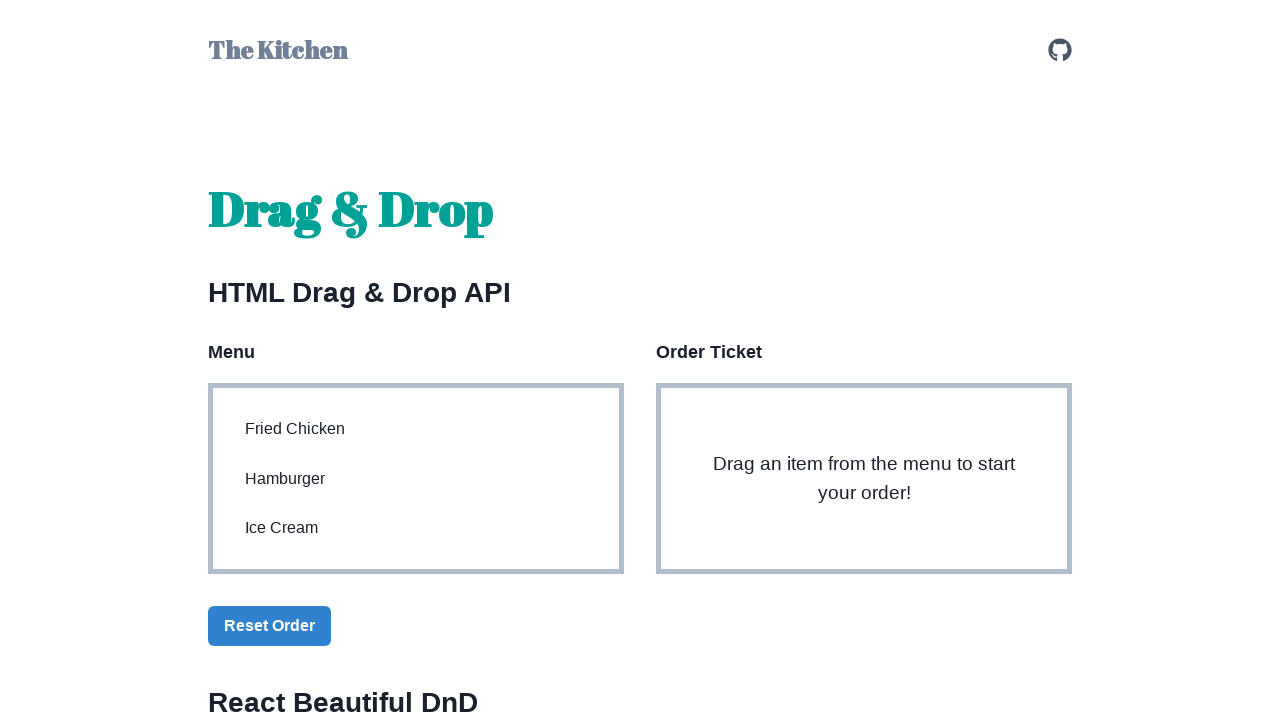

Dragged fried chicken menu item onto plate at (864, 479)
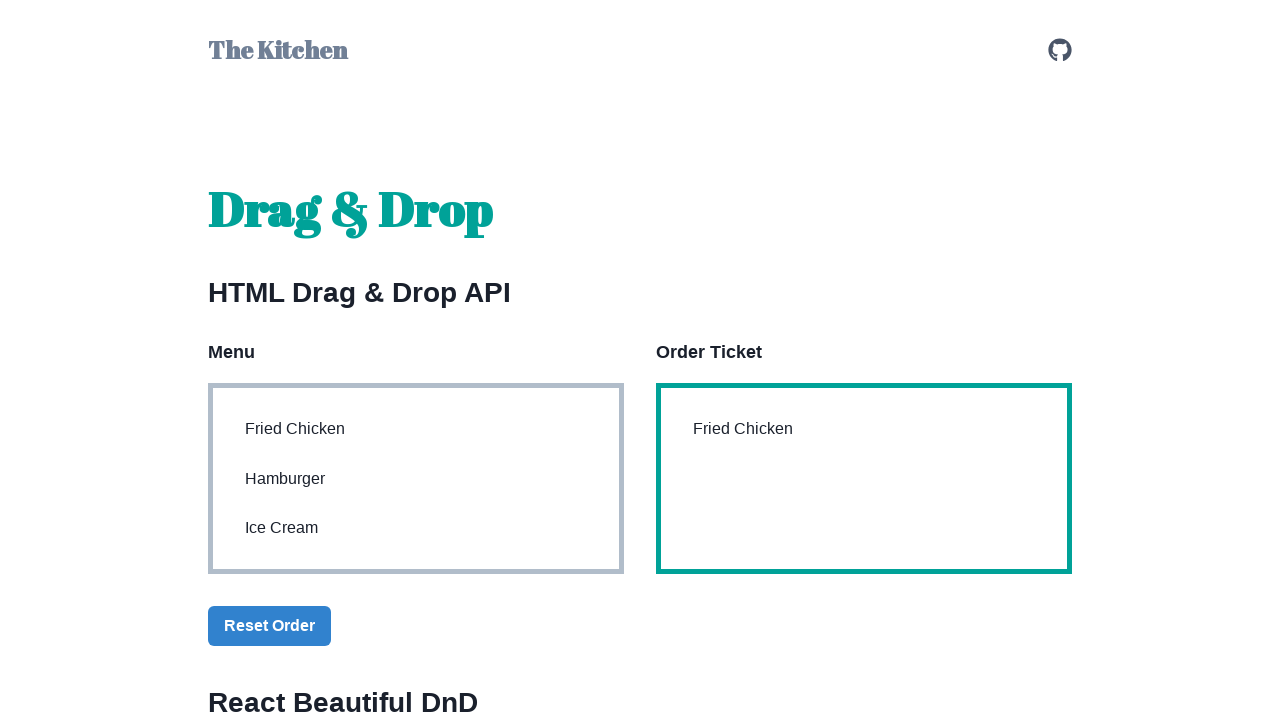

Dragged hamburger menu item onto plate at (864, 479)
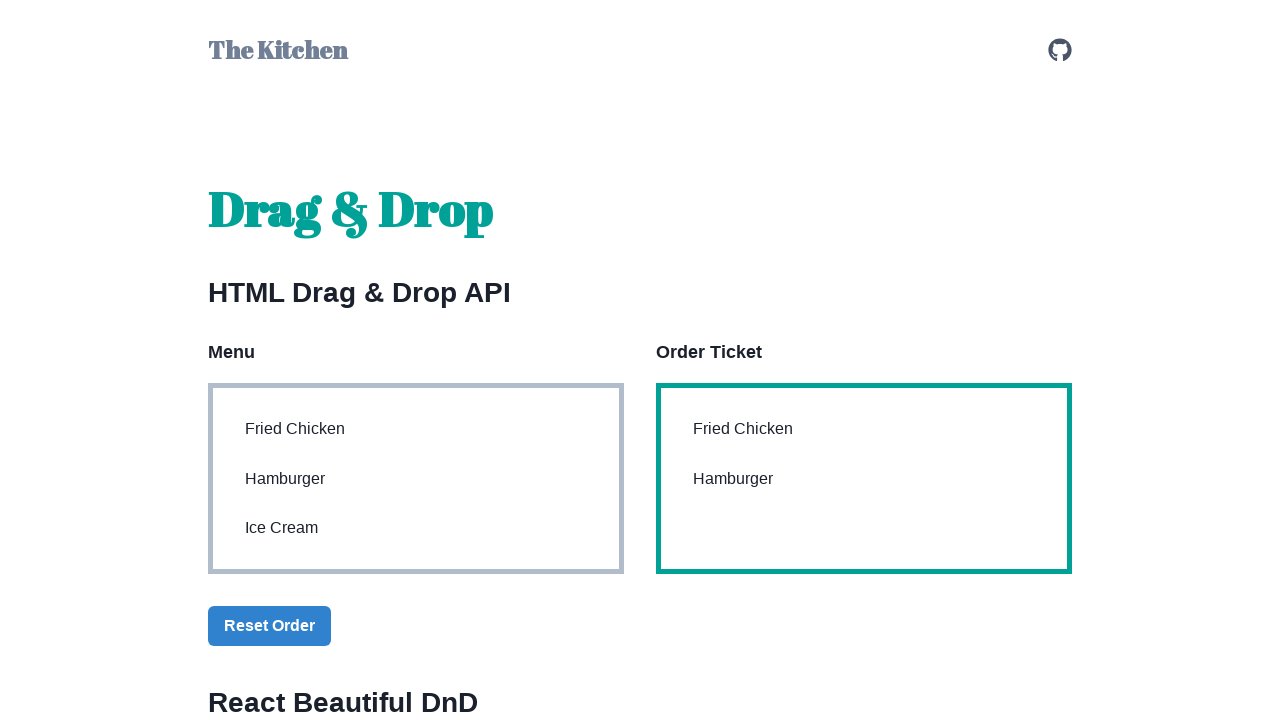

Dragged ice cream menu item onto plate at (864, 479)
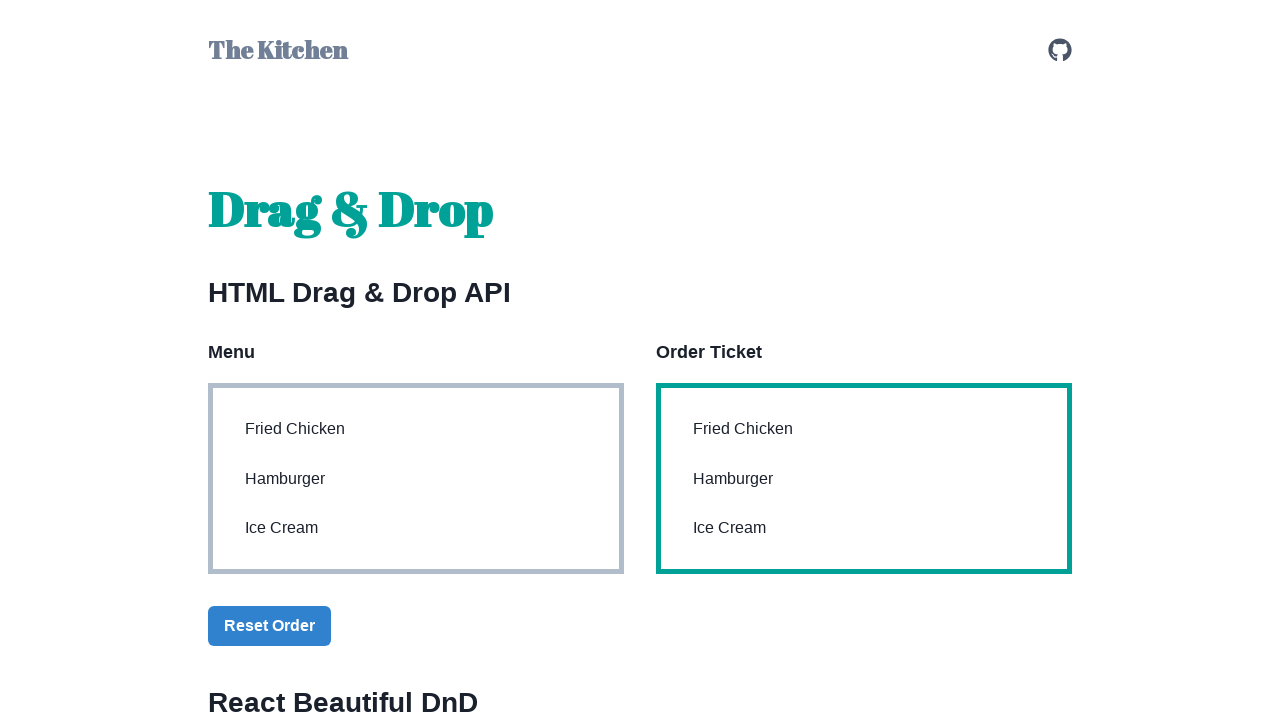

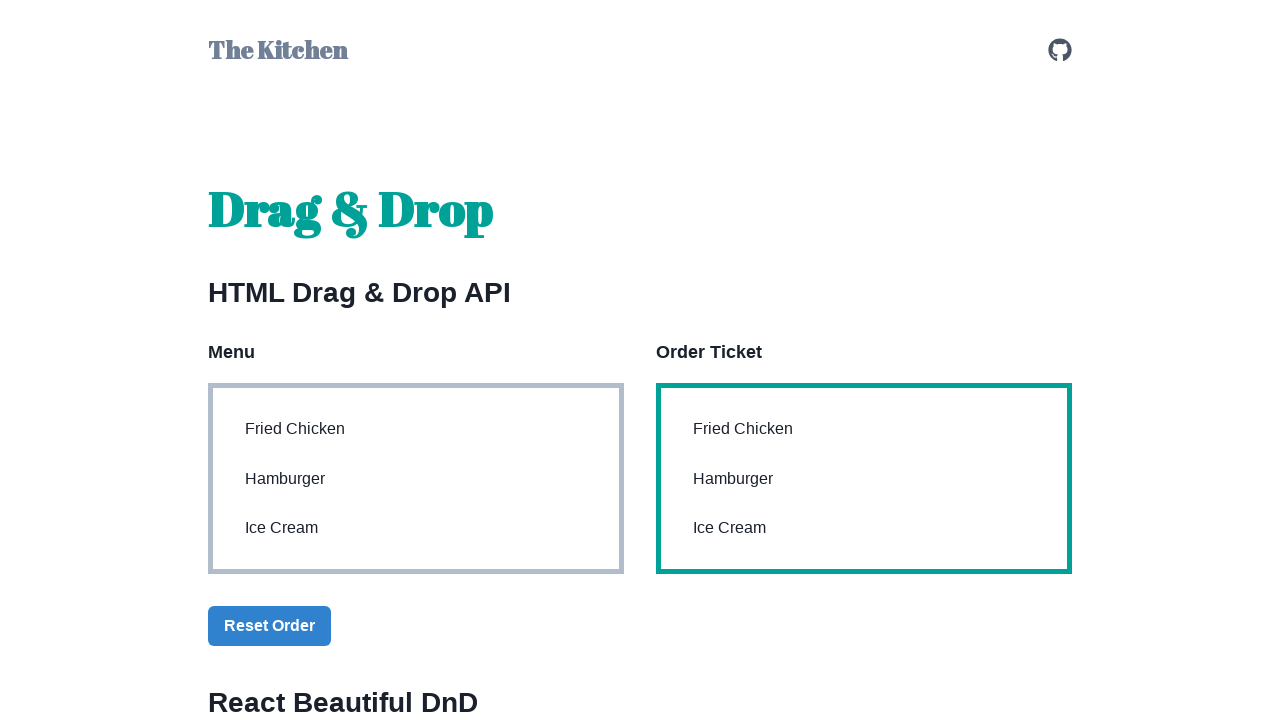